Demonstrates various mouse actions including hover, right-click, double-click, drag-and-drop, mouse movements, and mouse wheel scrolling across multiple demo websites.

Starting URL: https://the-internet.herokuapp.com/hovers

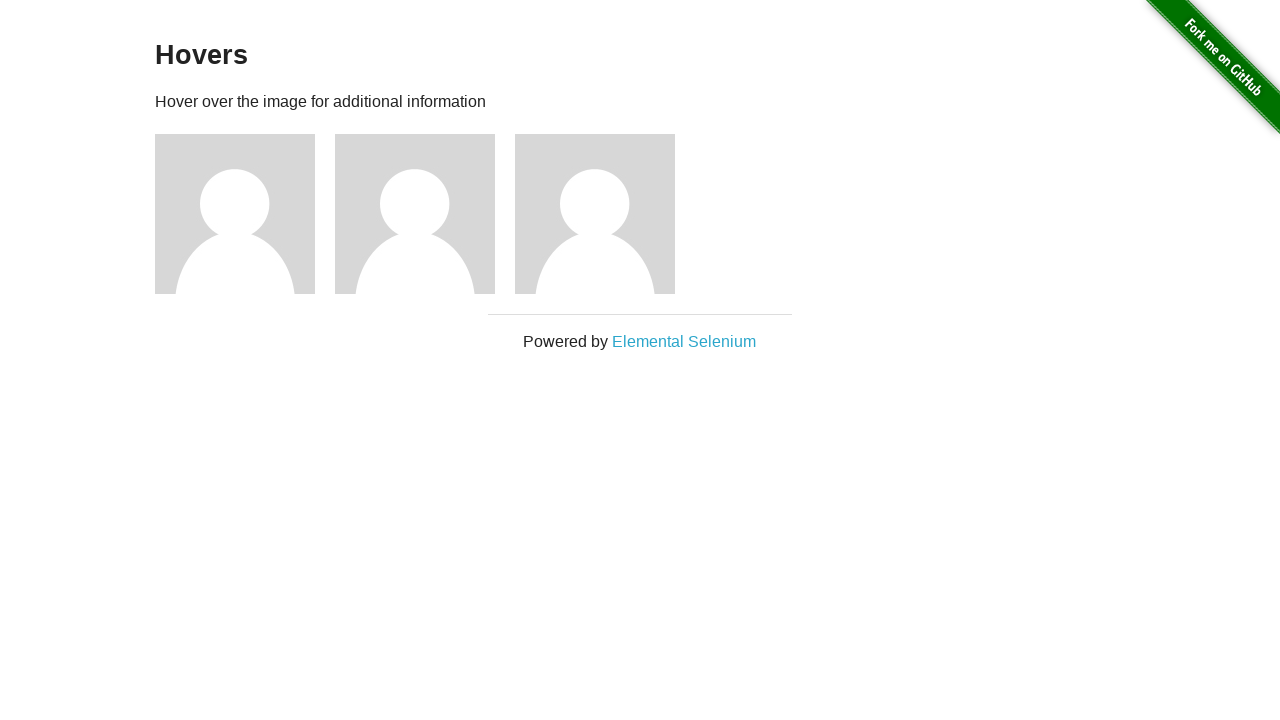

Hovered over first avatar figure at (245, 214) on .figure >> nth=0
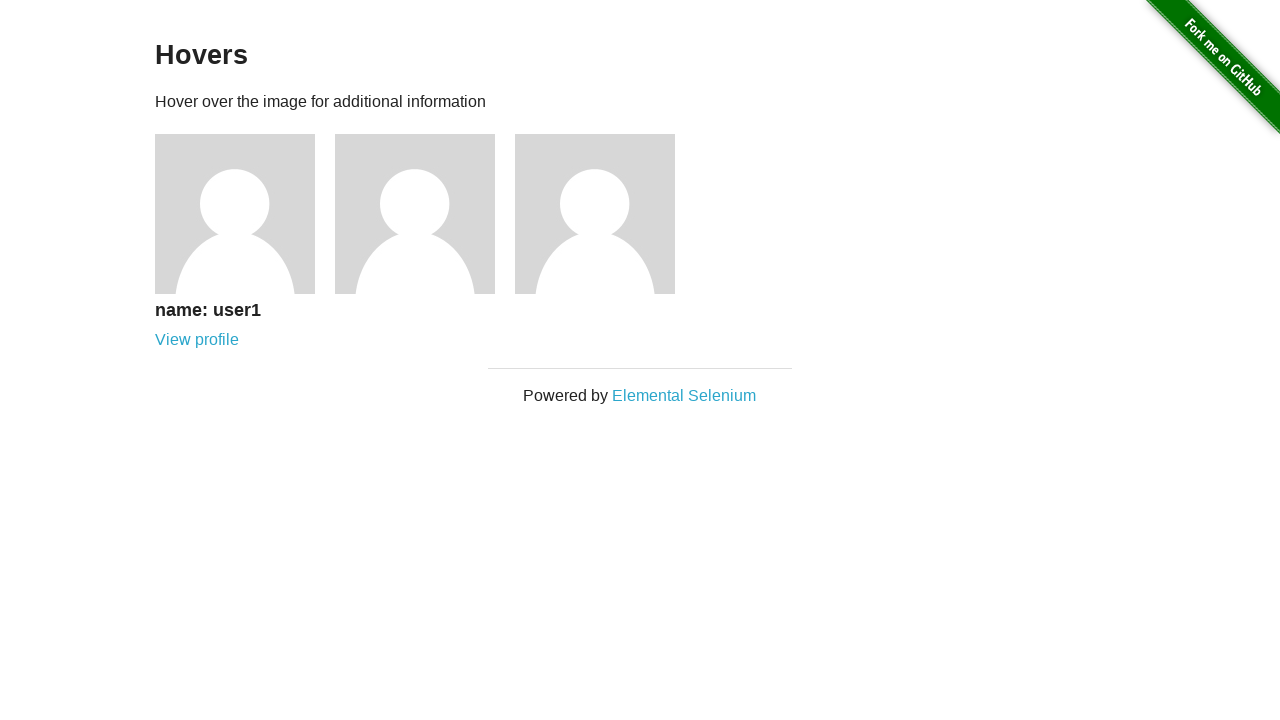

Verified caption is visible after hover
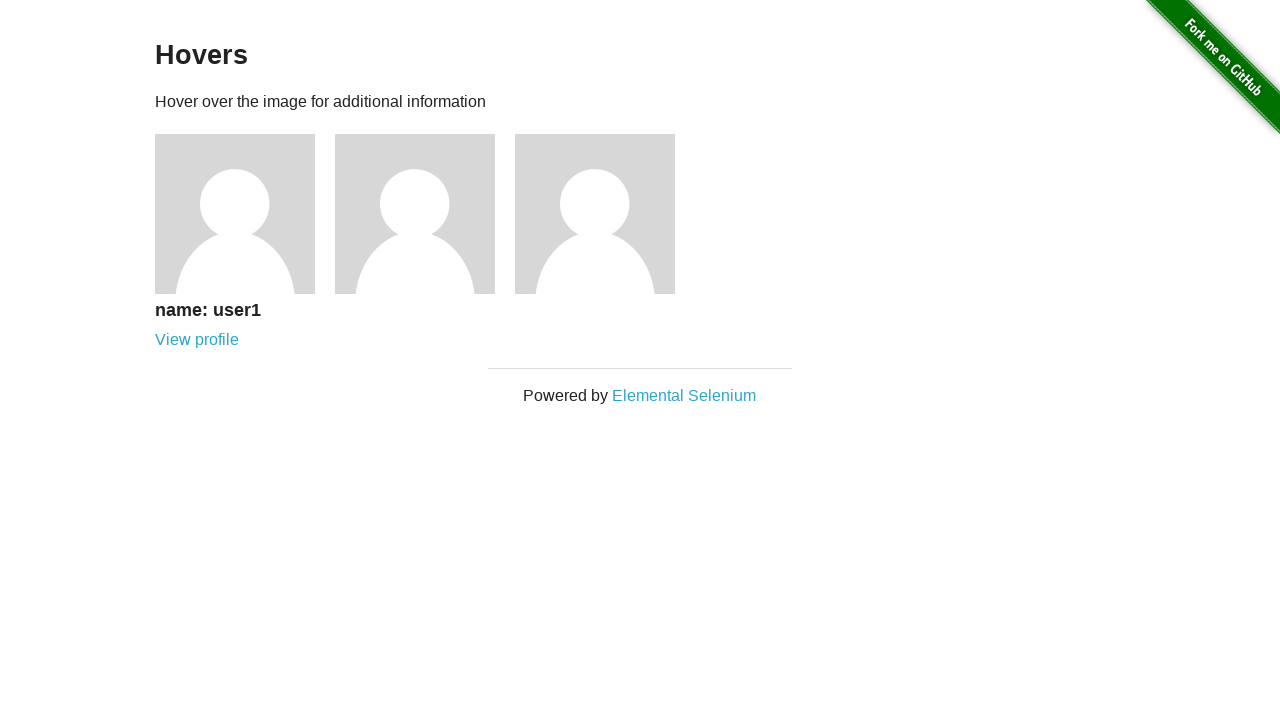

Navigated to https://example.com for right-click demo
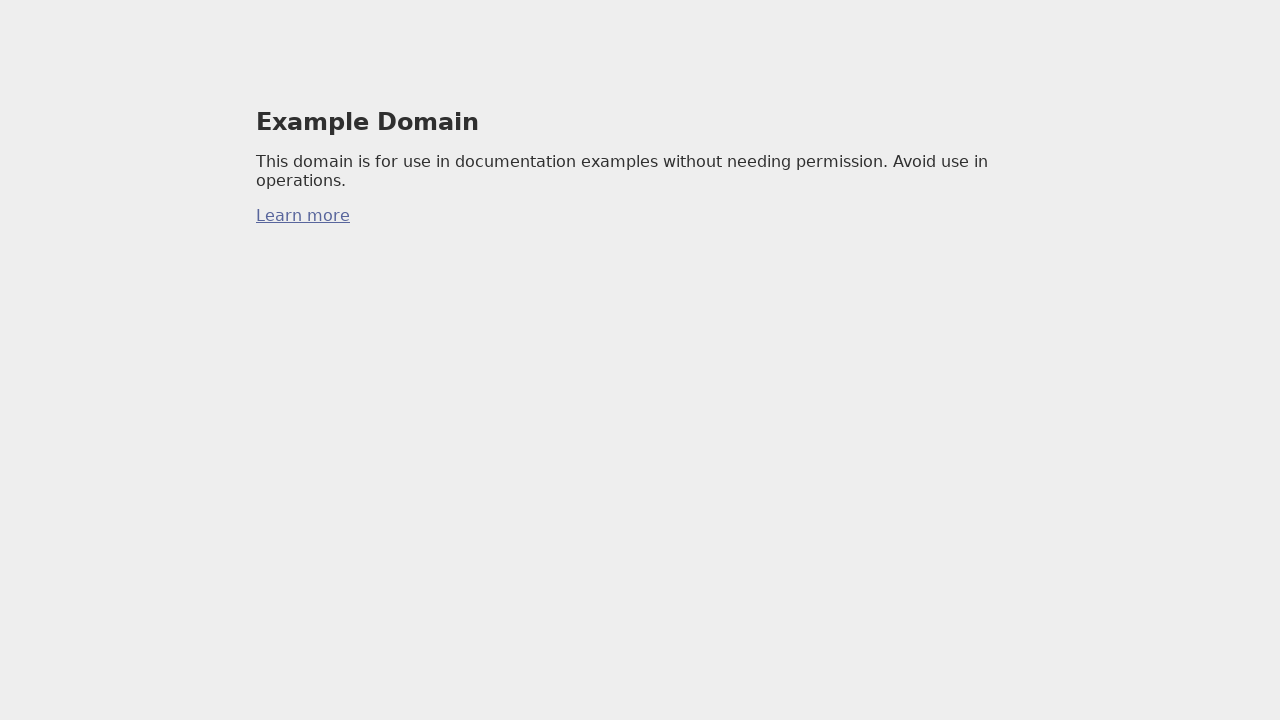

Right-clicked on body element at (640, 167) on body
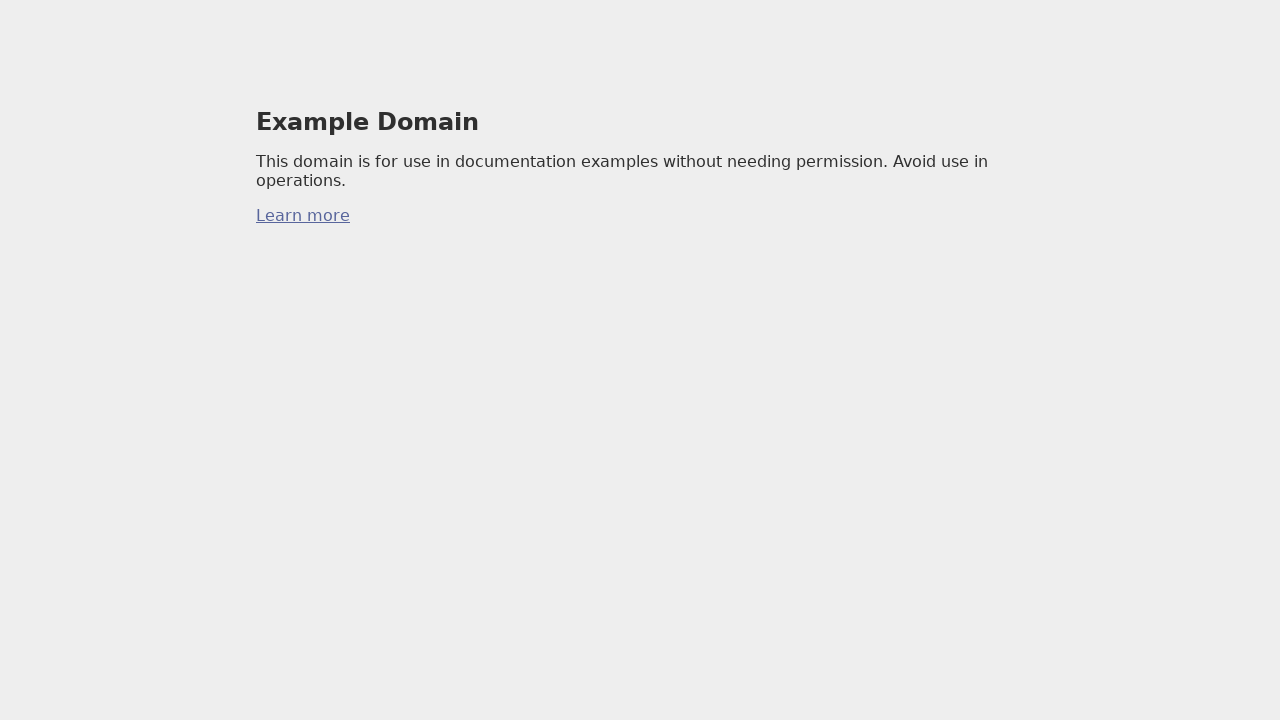

Navigated to https://demoqa.com/buttons for double-click demo
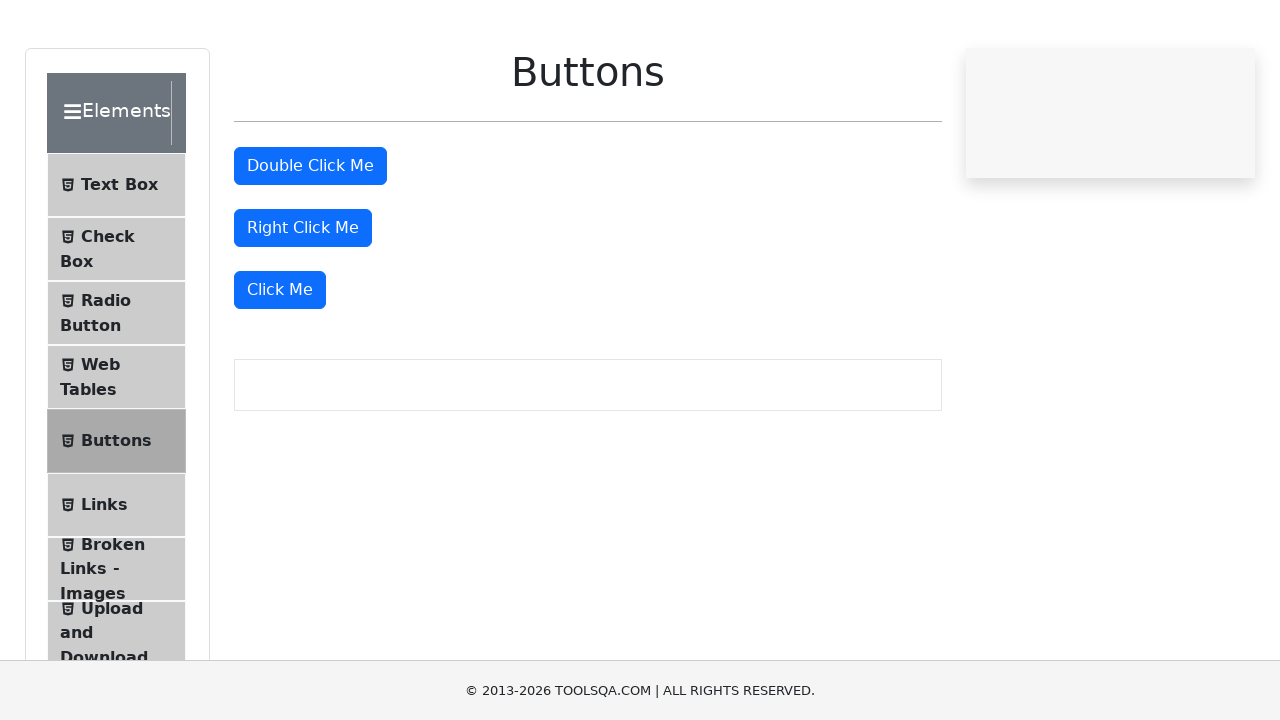

Double-click button element is visible
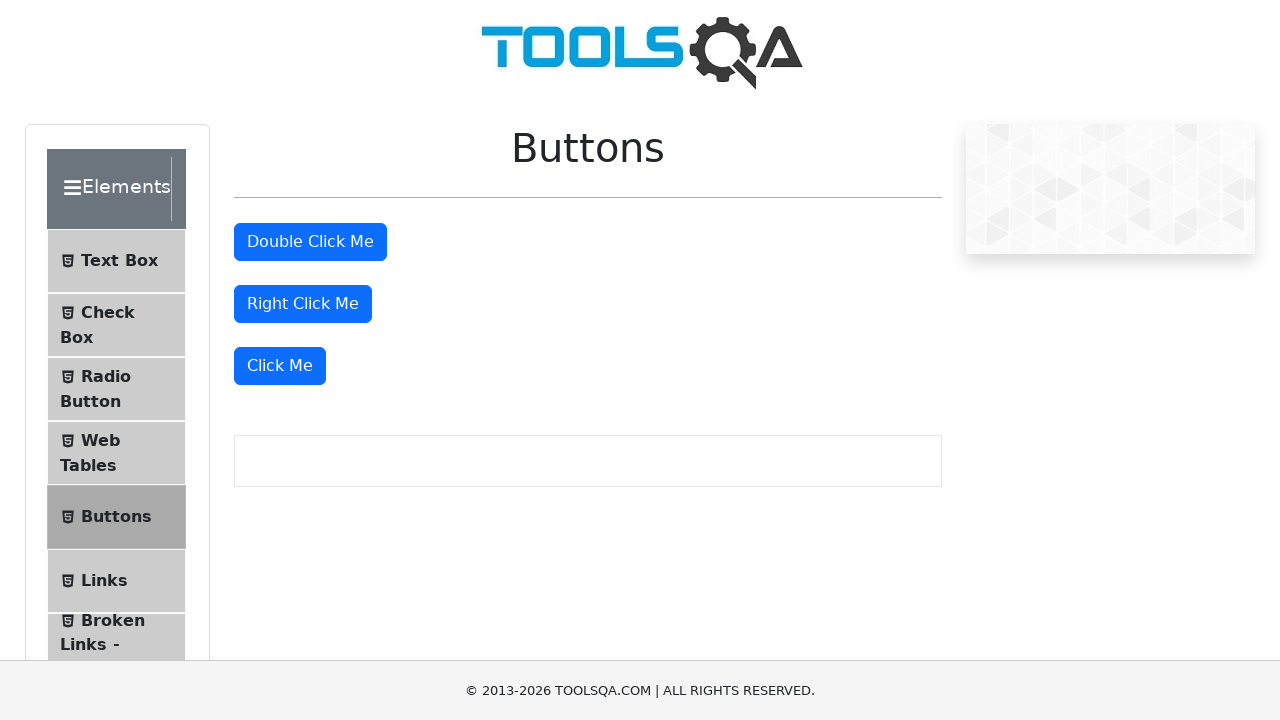

Double-clicked the button element at (310, 242) on #doubleClickBtn
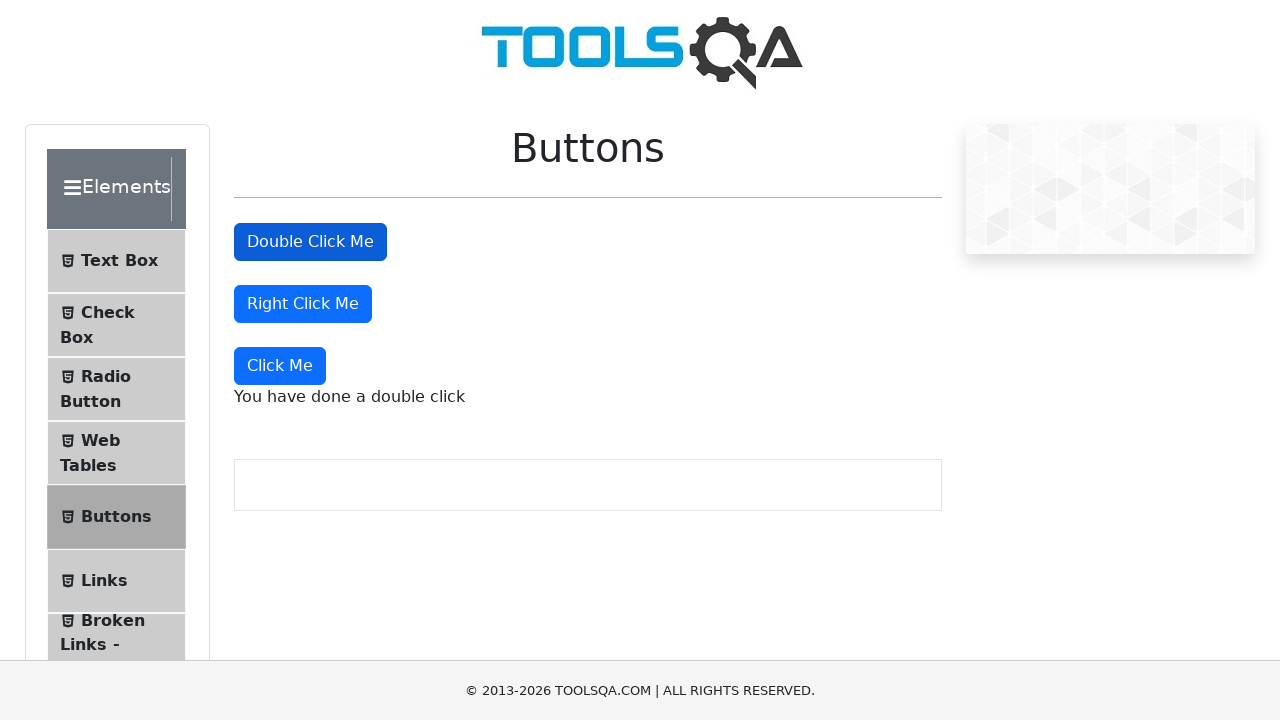

Navigated to https://the-internet.herokuapp.com/drag_and_drop for drag-and-drop demo
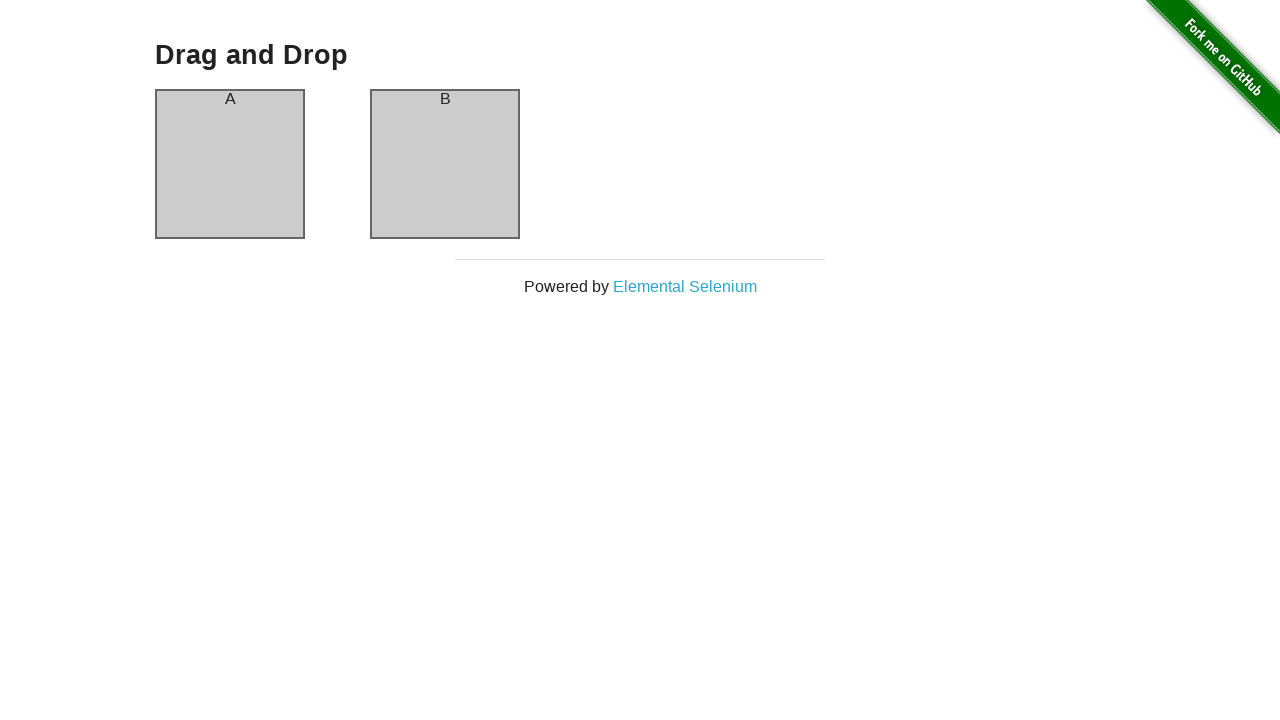

Dragged column A and dropped it onto column B at (445, 164)
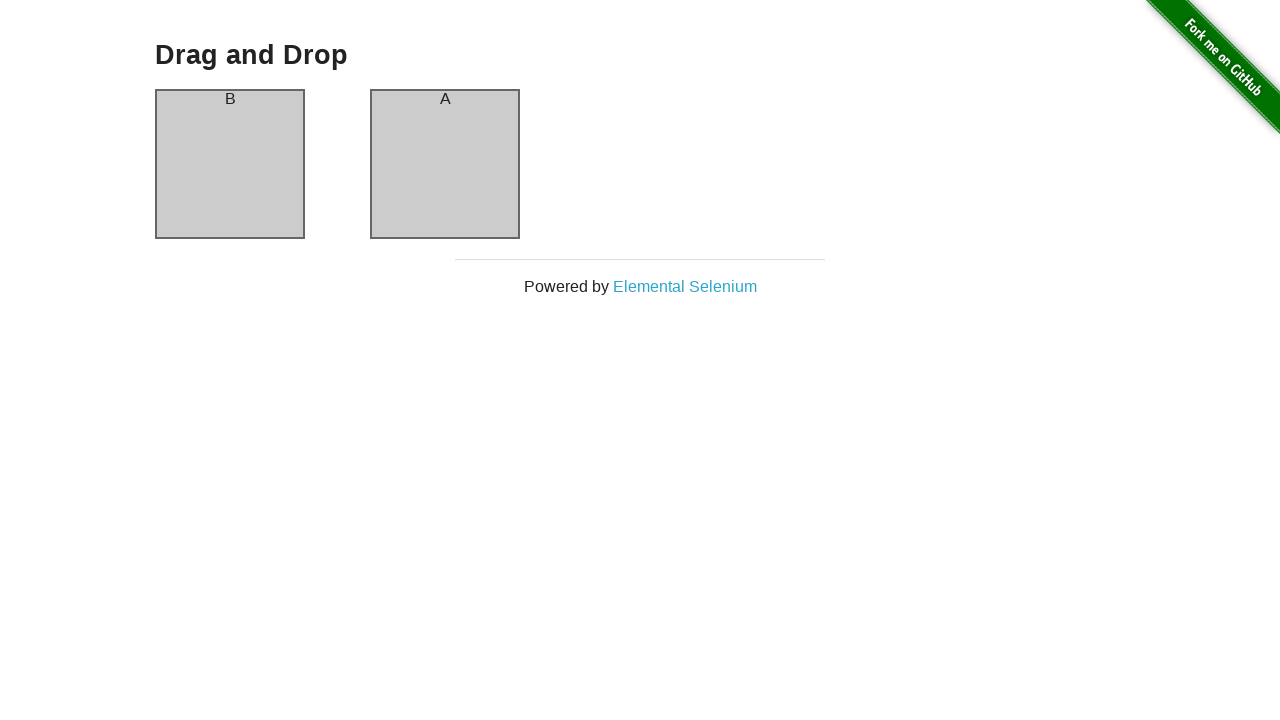

Moved mouse to position (100, 100) at (100, 100)
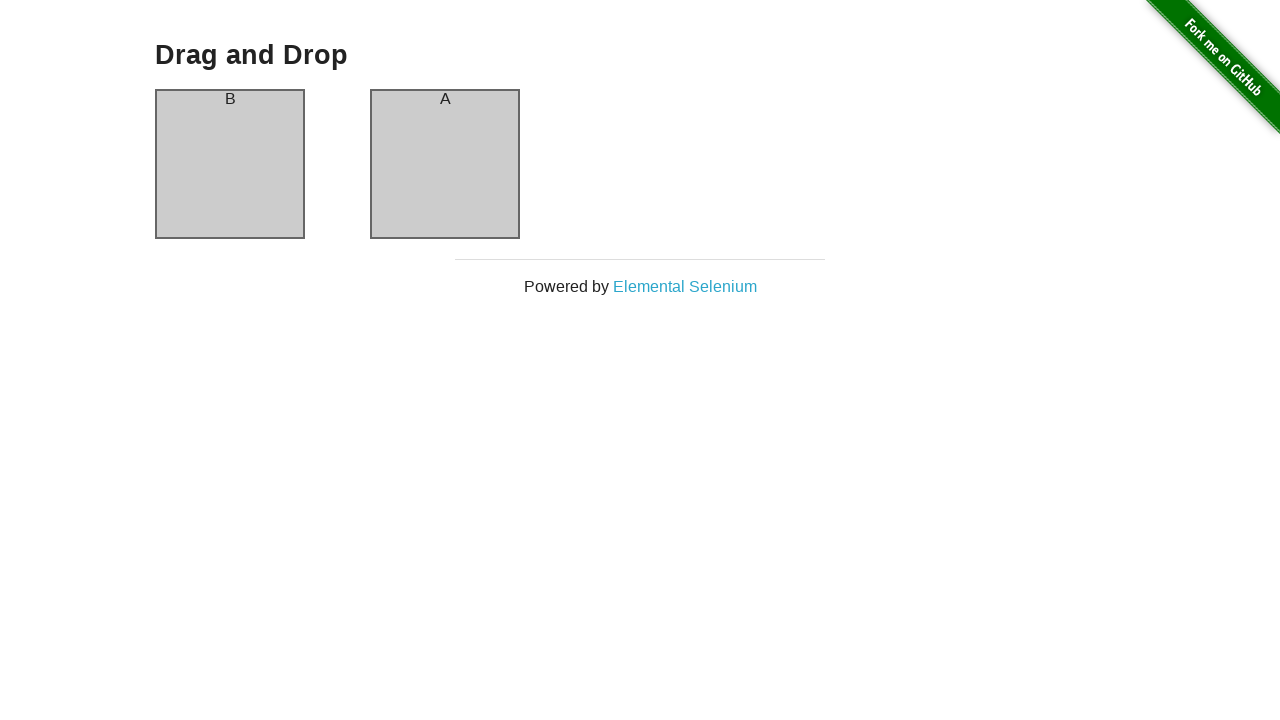

Pressed down left mouse button at (100, 100)
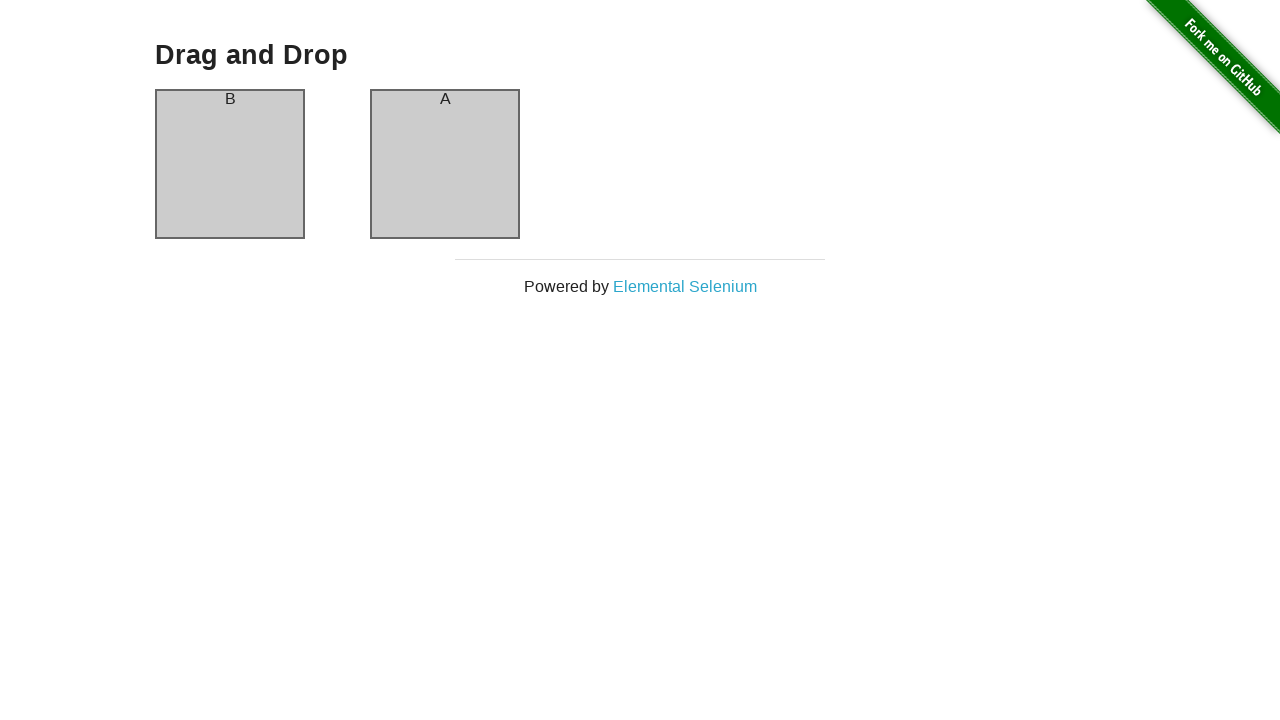

Moved mouse to (200, 100) while button held down at (200, 100)
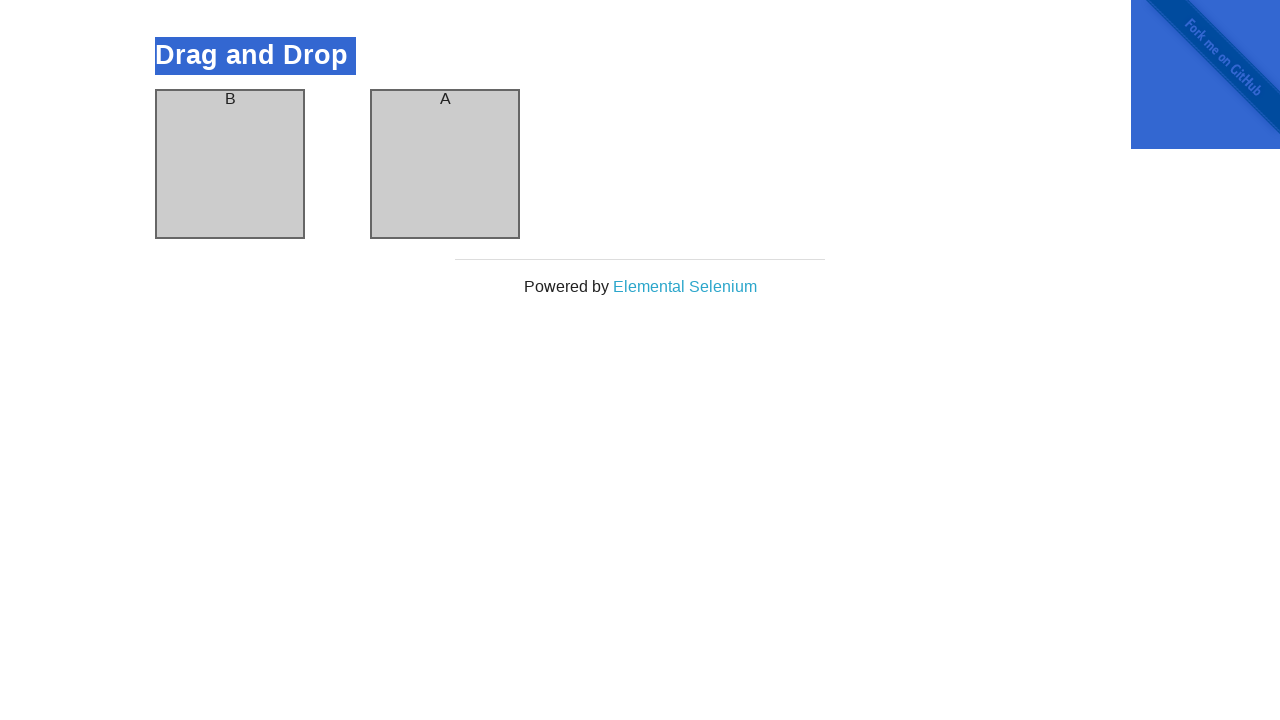

Moved mouse to (200, 200) while button held down at (200, 200)
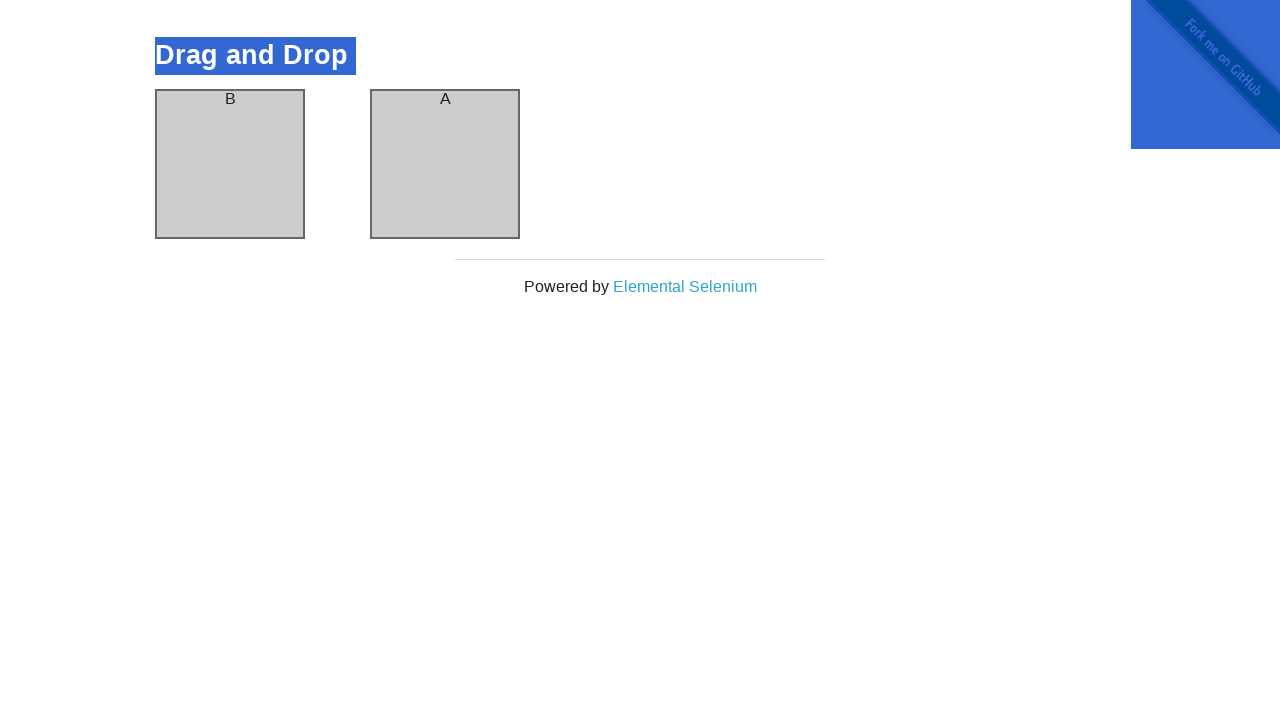

Moved mouse to (100, 200) while button held down at (100, 200)
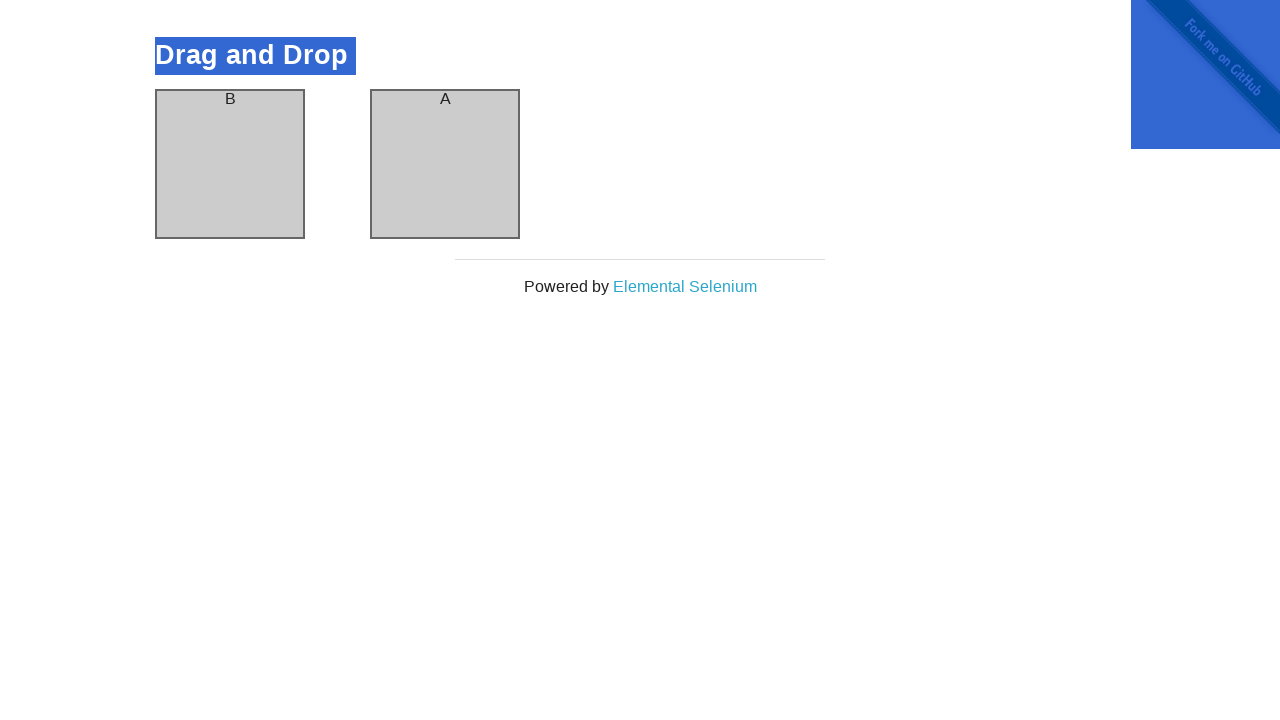

Moved mouse back to (100, 100) to complete square pattern at (100, 100)
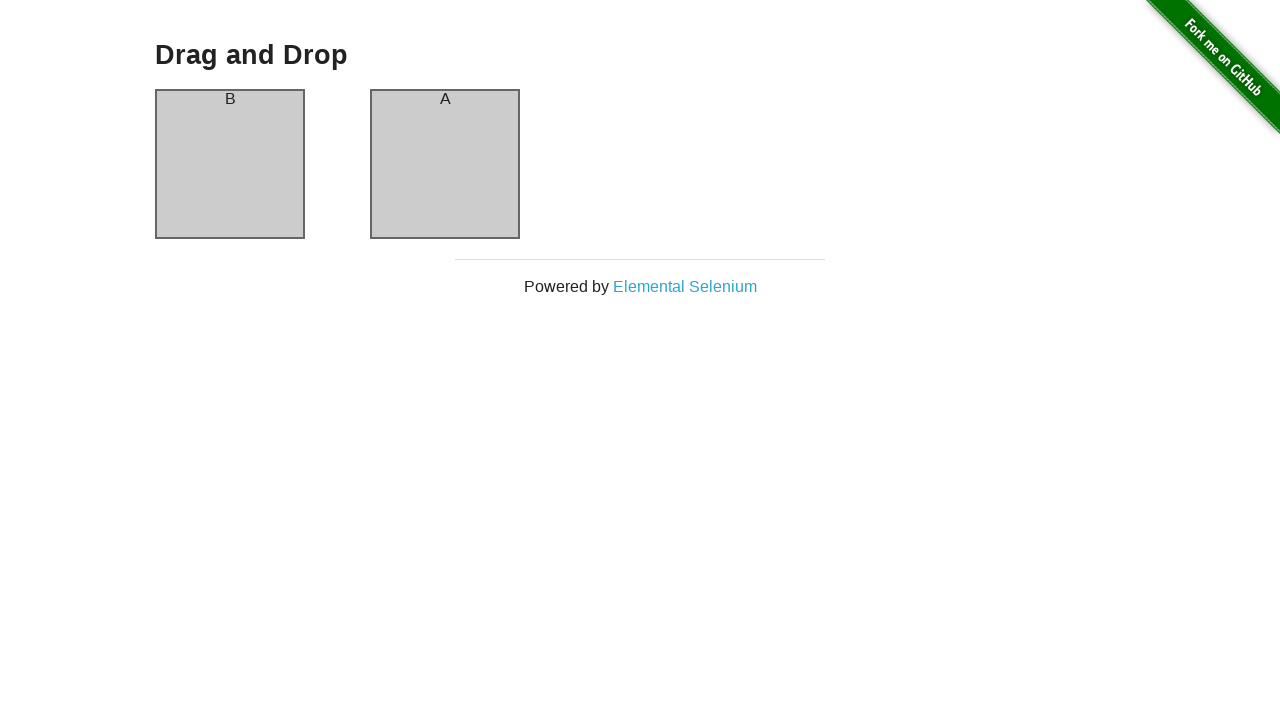

Released left mouse button at (100, 100)
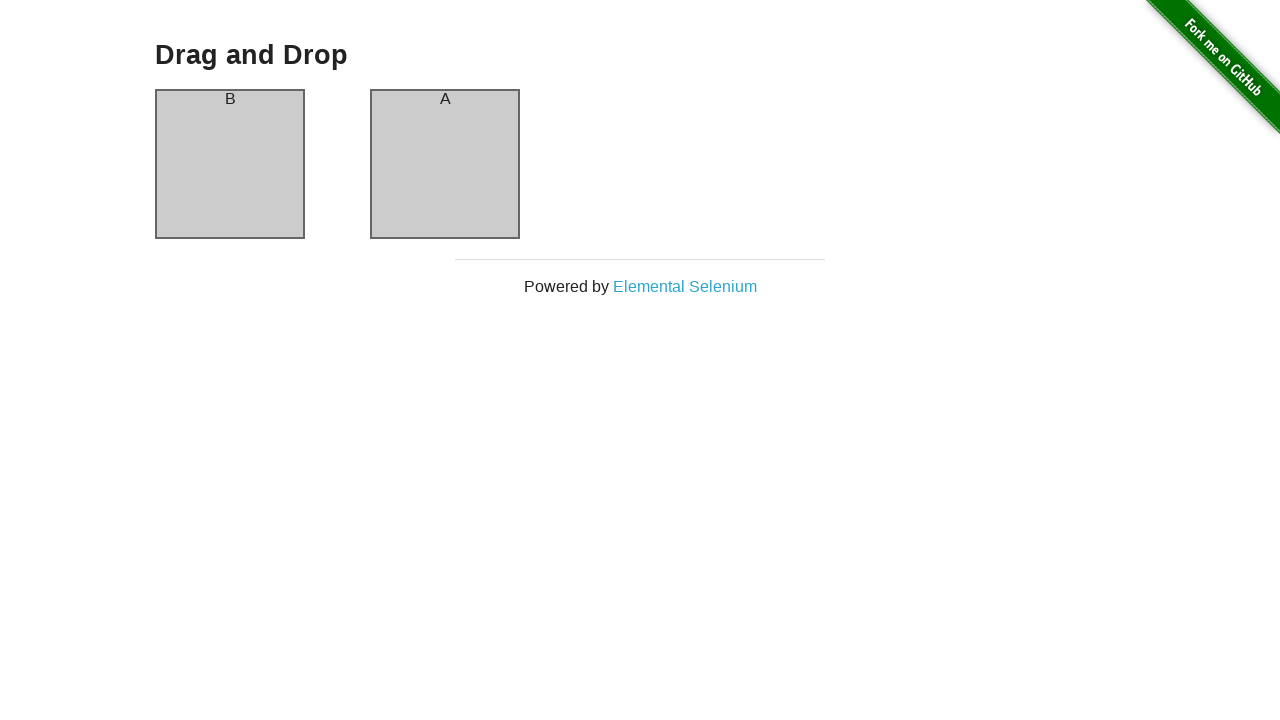

Scrolled down 500 pixels using mouse wheel
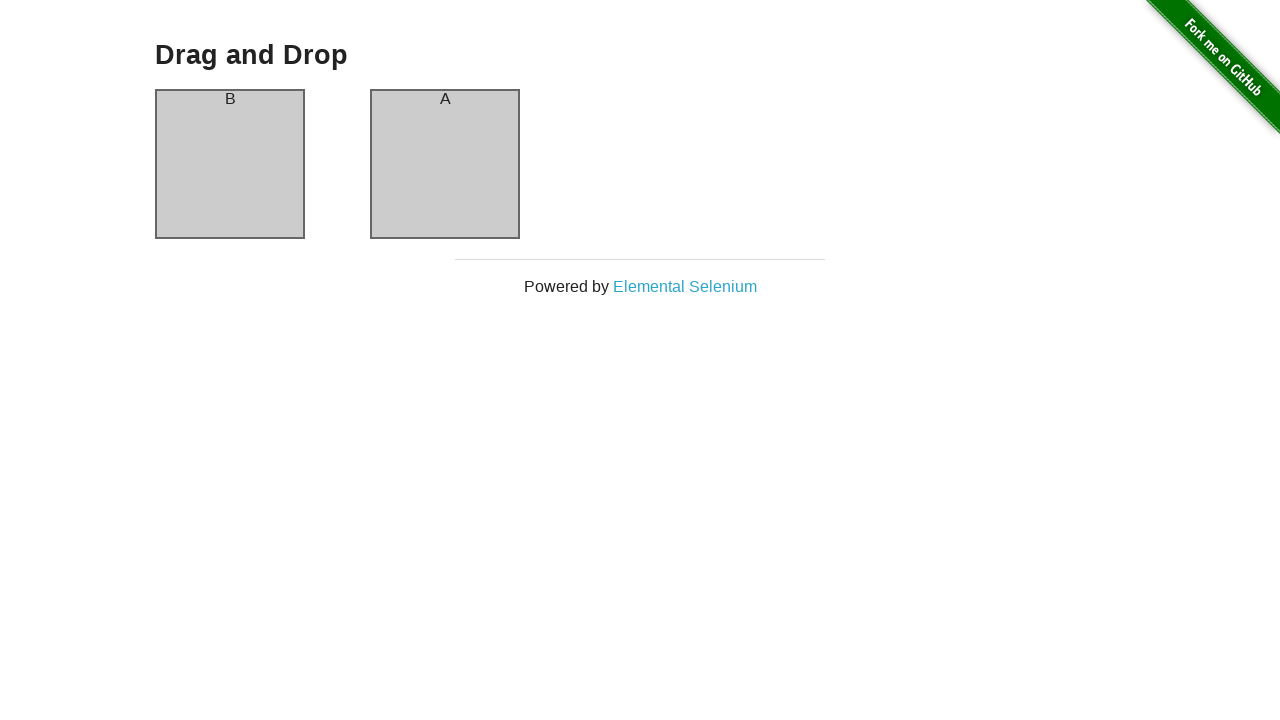

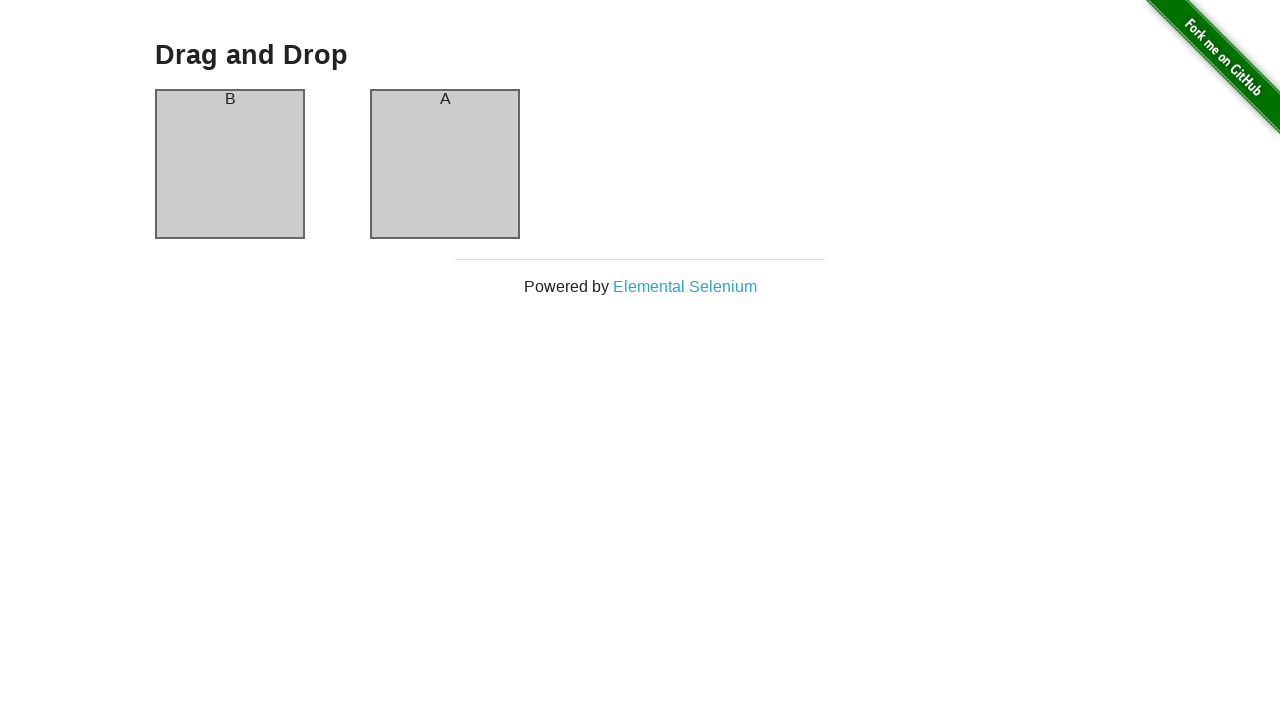